Tests synchronization waits functionality by clicking multiple buttons and selecting an option on a demo page

Starting URL: https://syntaxprojects.com/synchronization-waits.php

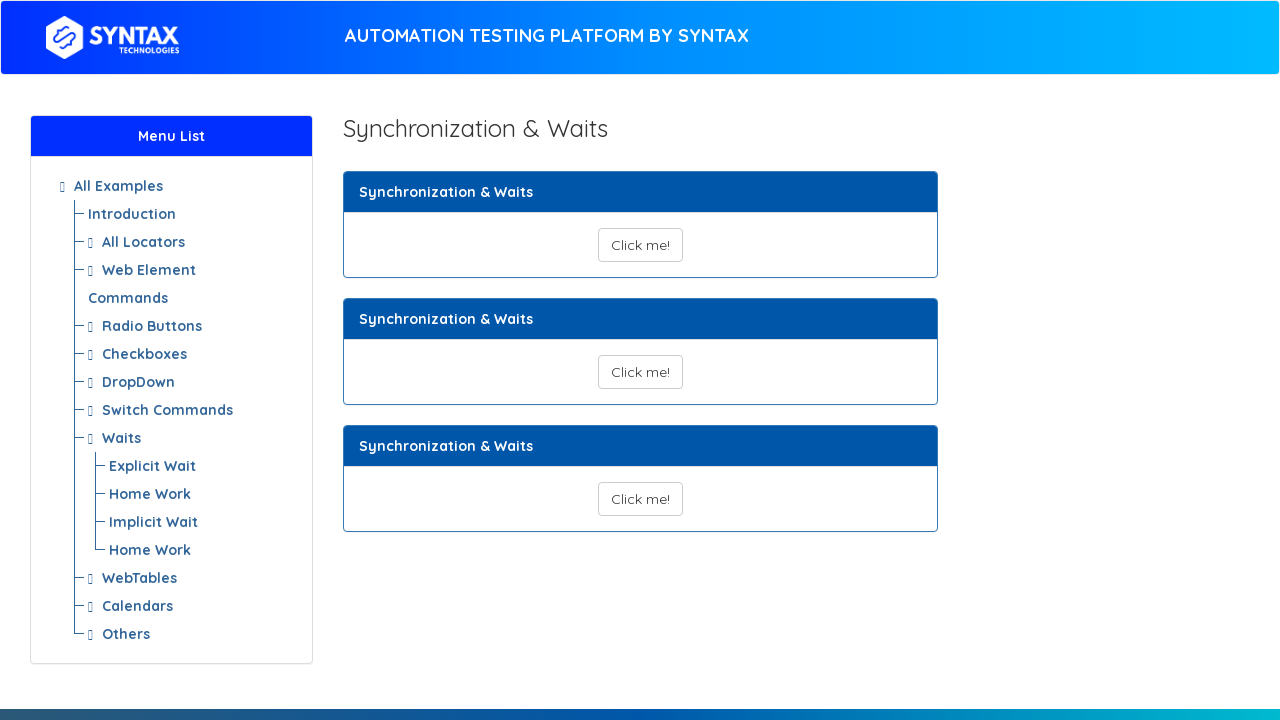

Clicked the first show text button at (640, 245) on button#show_text_synchronize
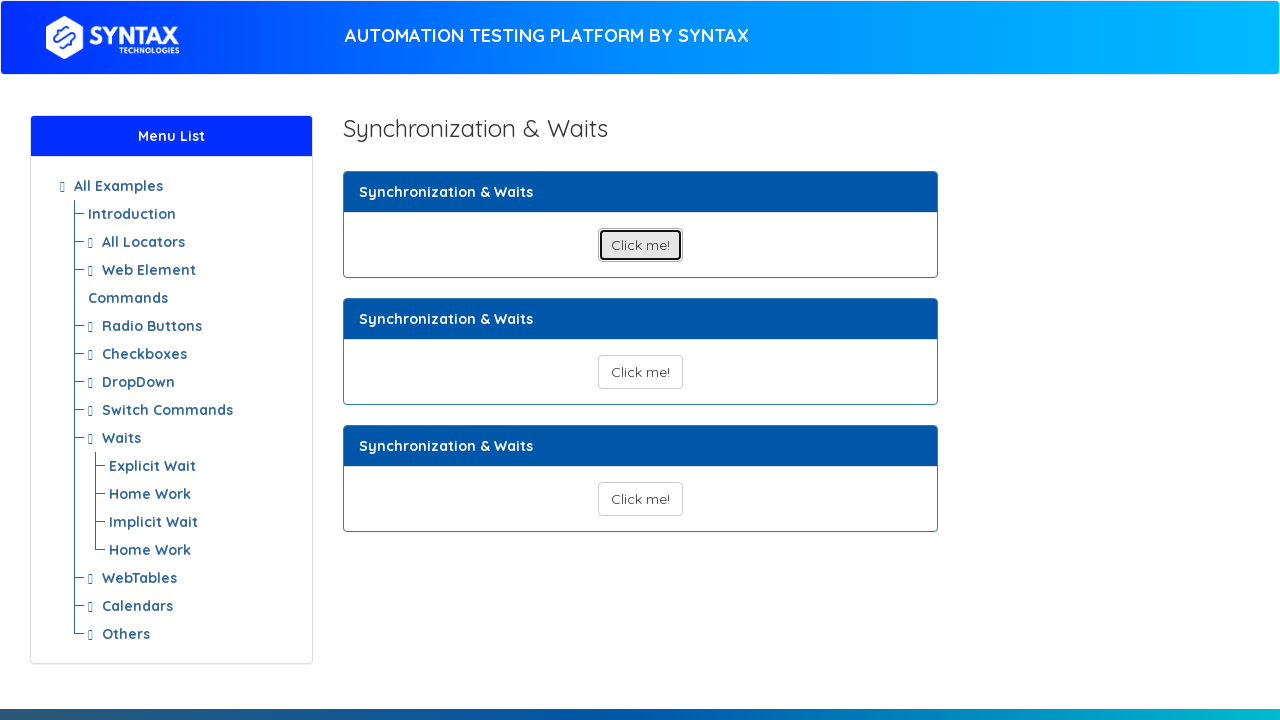

Clicked the second show text button at (640, 499) on button#show_text_synchronize_03
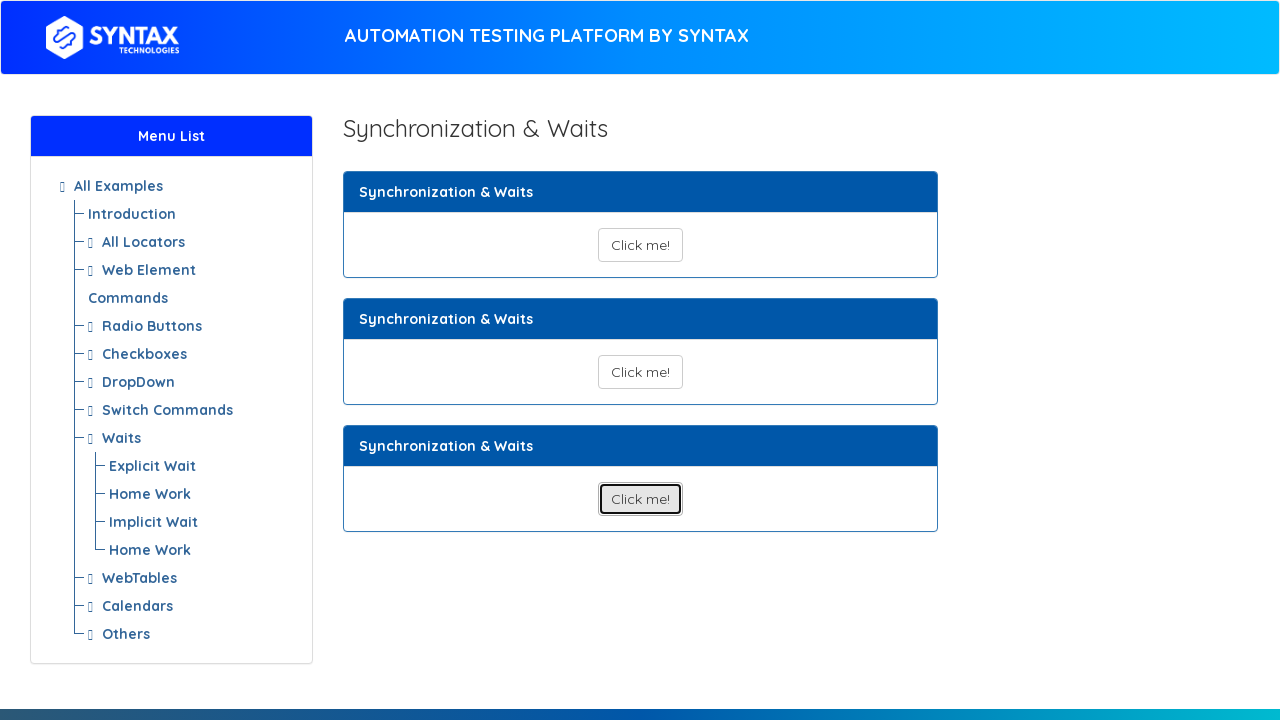

Selected Option-1 from the available options at (608, 675) on input[value='Option-1']
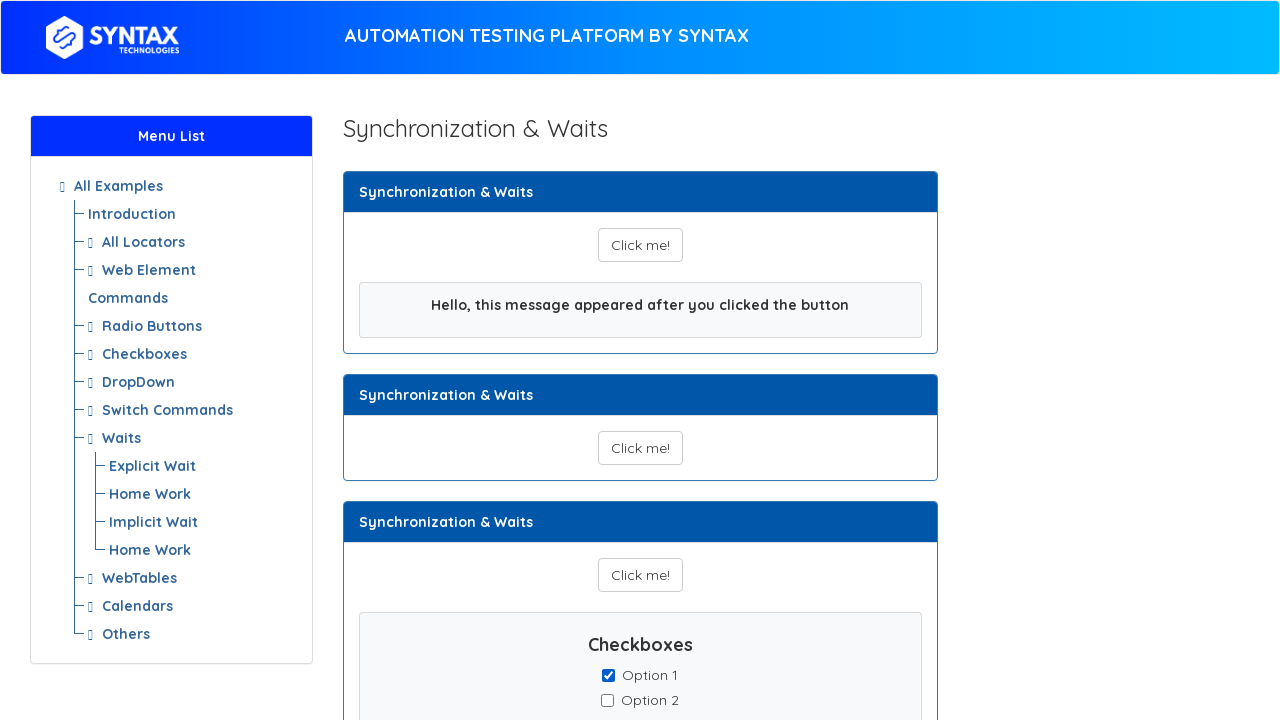

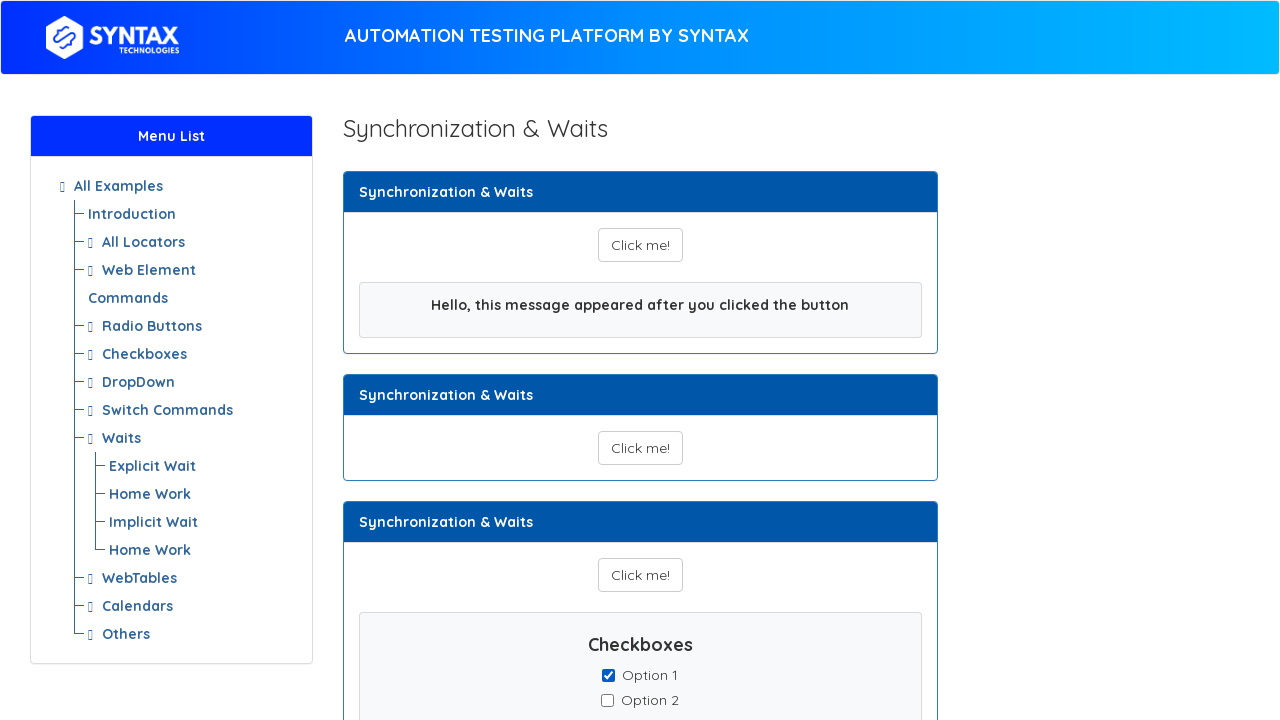